Tests explicit wait functionality by waiting for a price element to show "$100", then clicking a book button, calculating a mathematical result based on a hidden input value, entering the answer, and clicking solve.

Starting URL: http://suninjuly.github.io/explicit_wait2.html

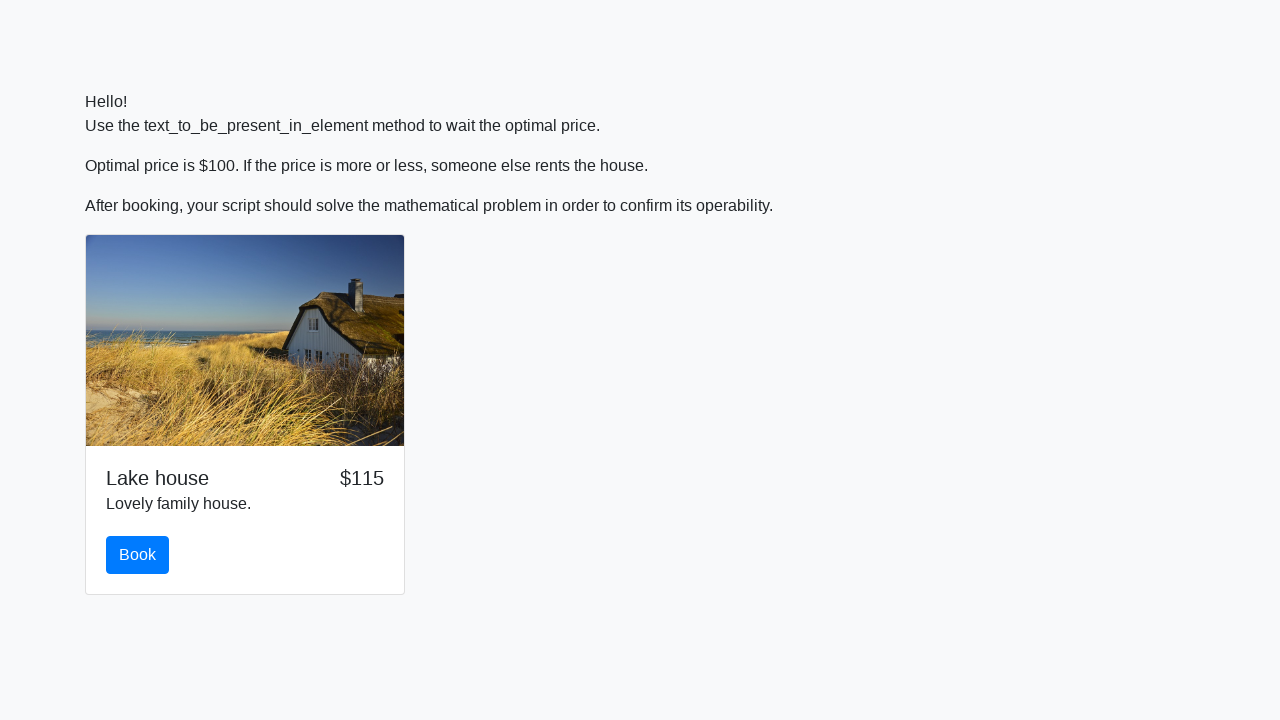

Waited for price element to display $100
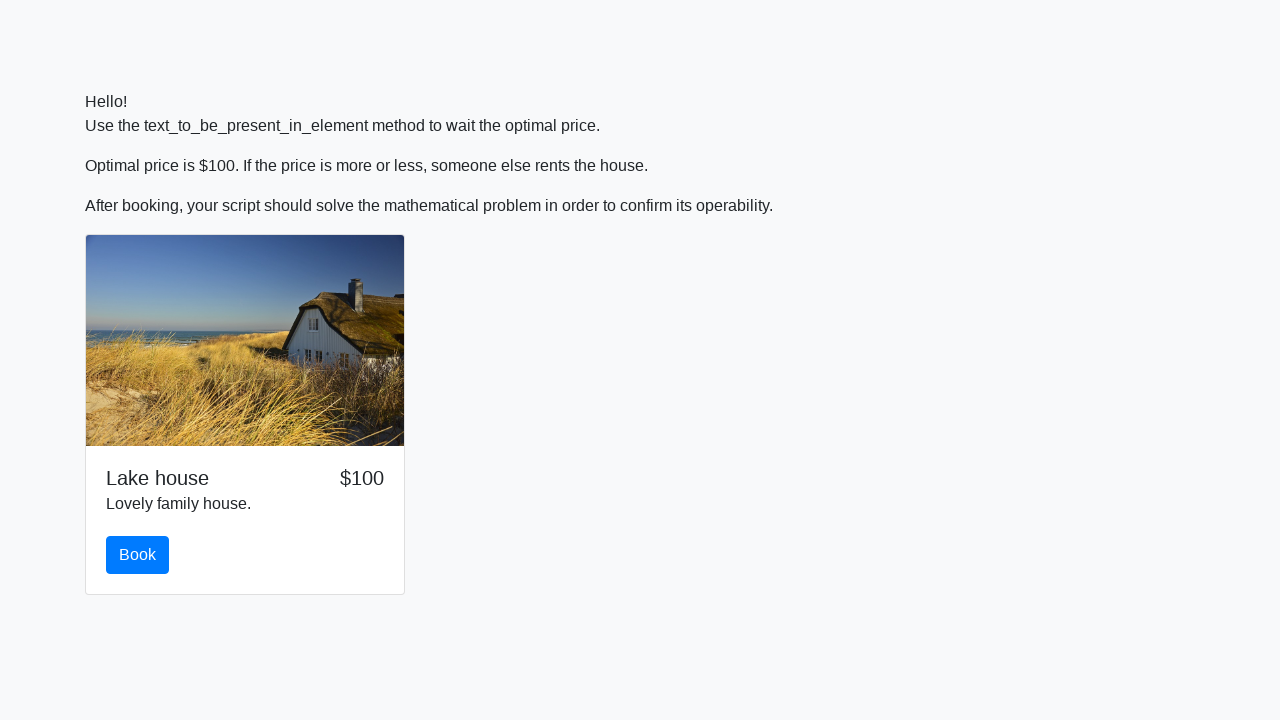

Clicked the Book button at (138, 555) on #book
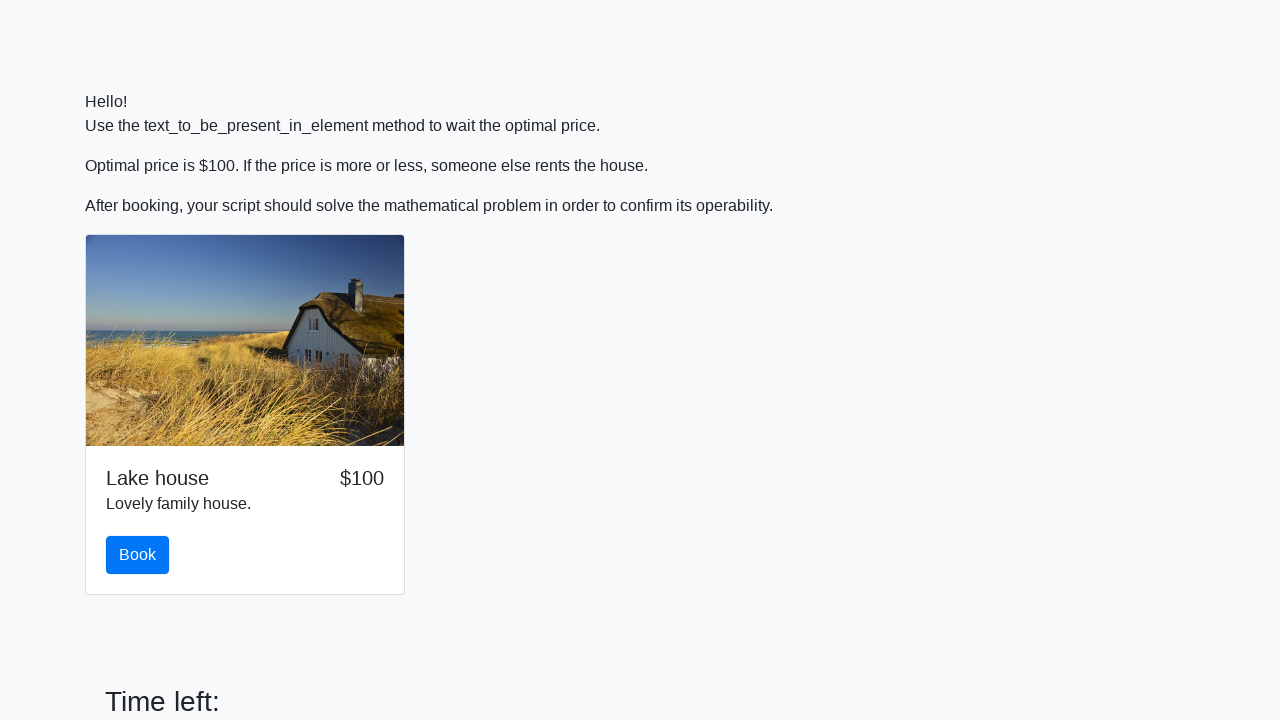

Retrieved hidden input value for calculation
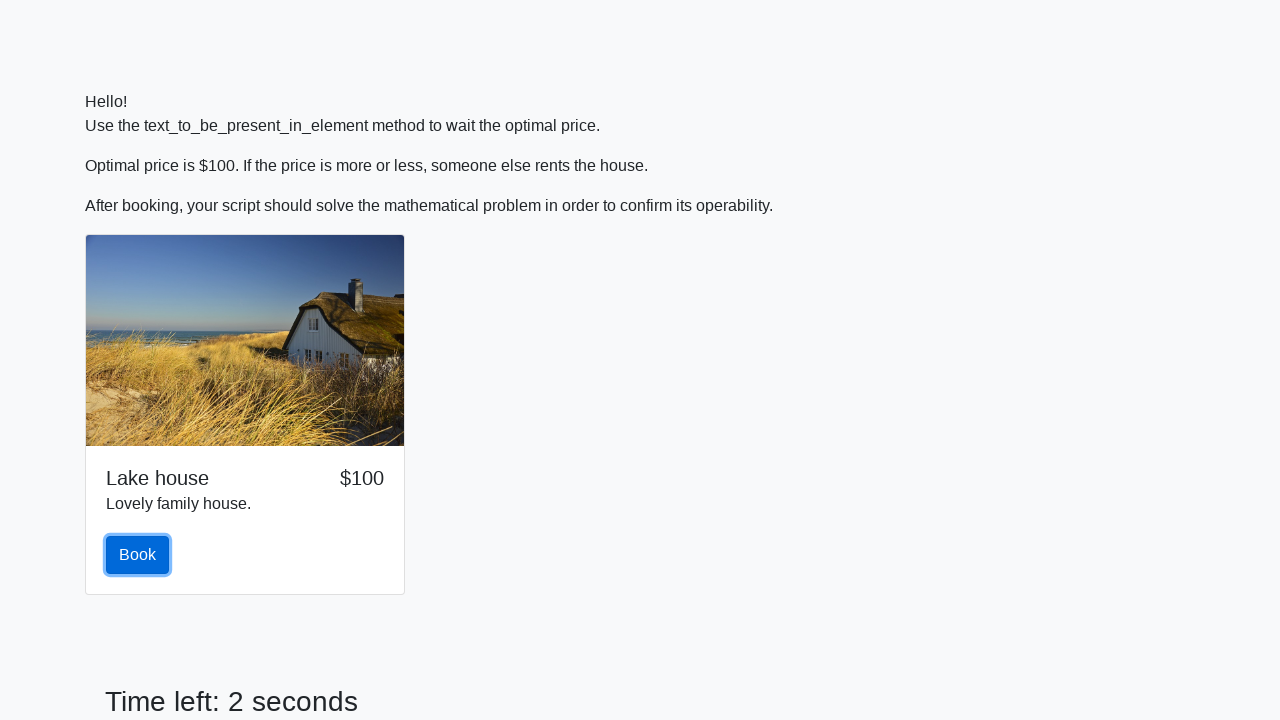

Calculated mathematical result based on hidden input value
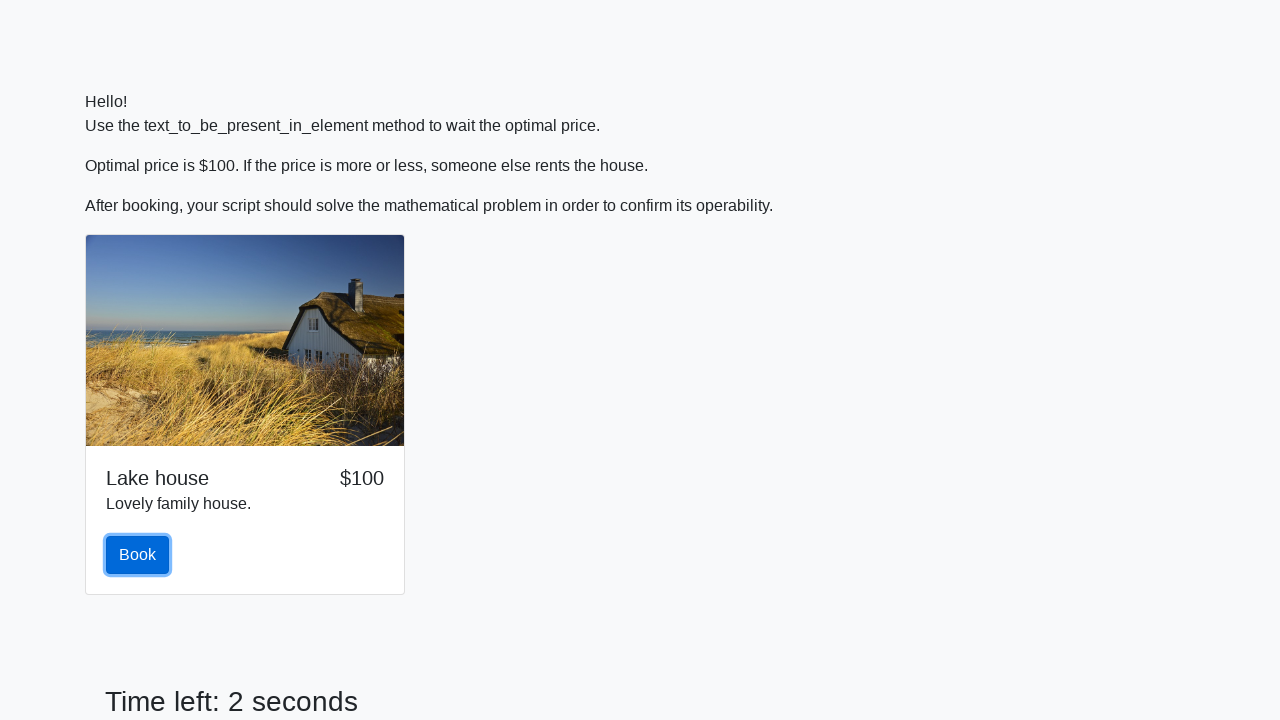

Entered calculated answer into answer field on #answer
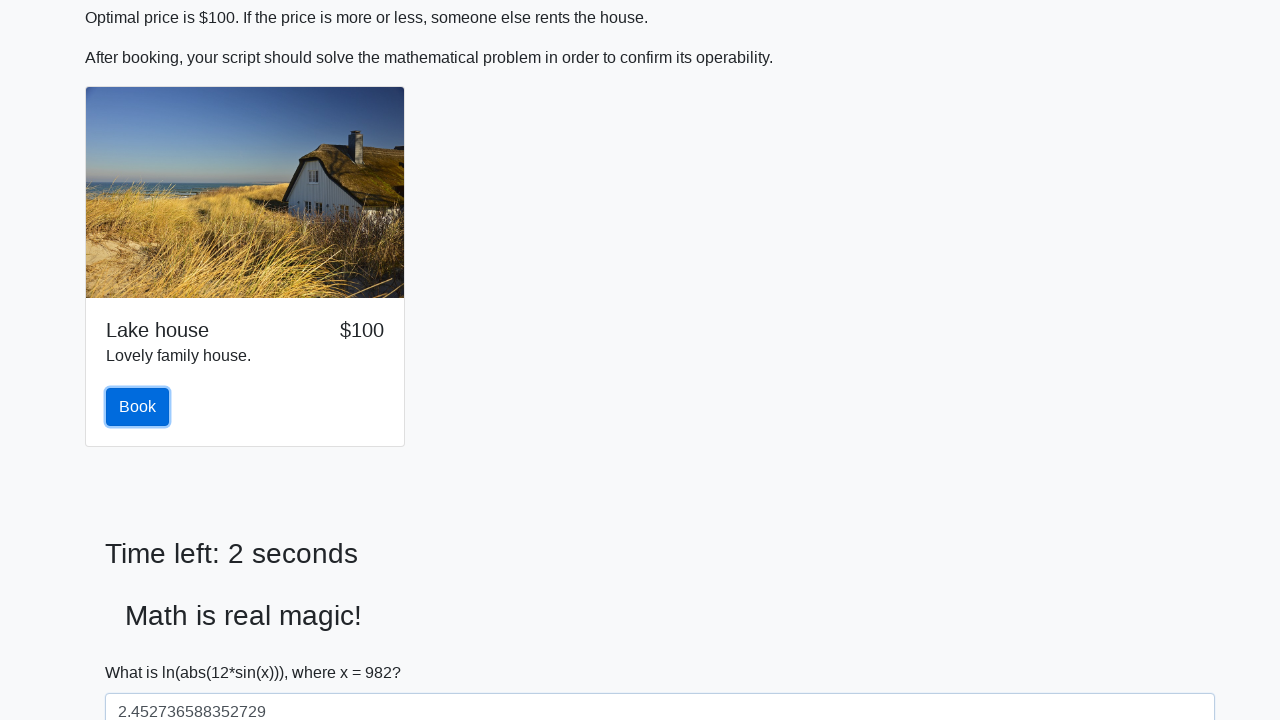

Clicked the Solve button to submit answer at (143, 651) on #solve
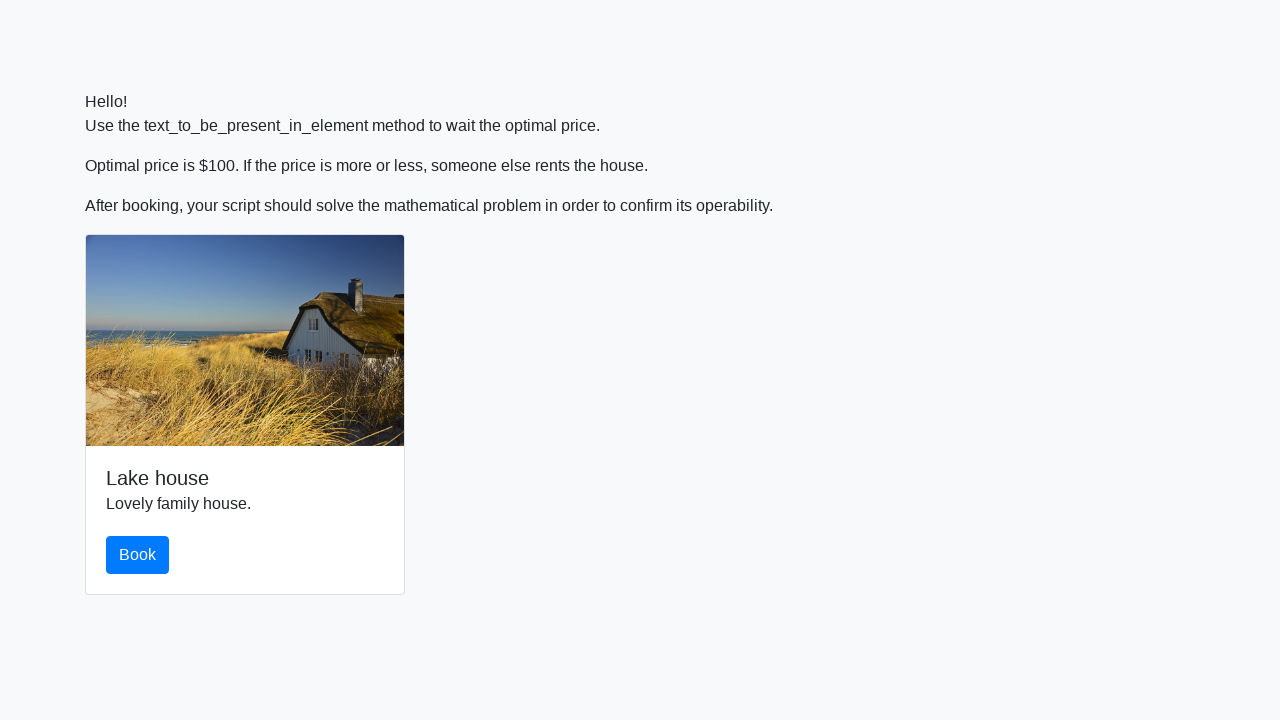

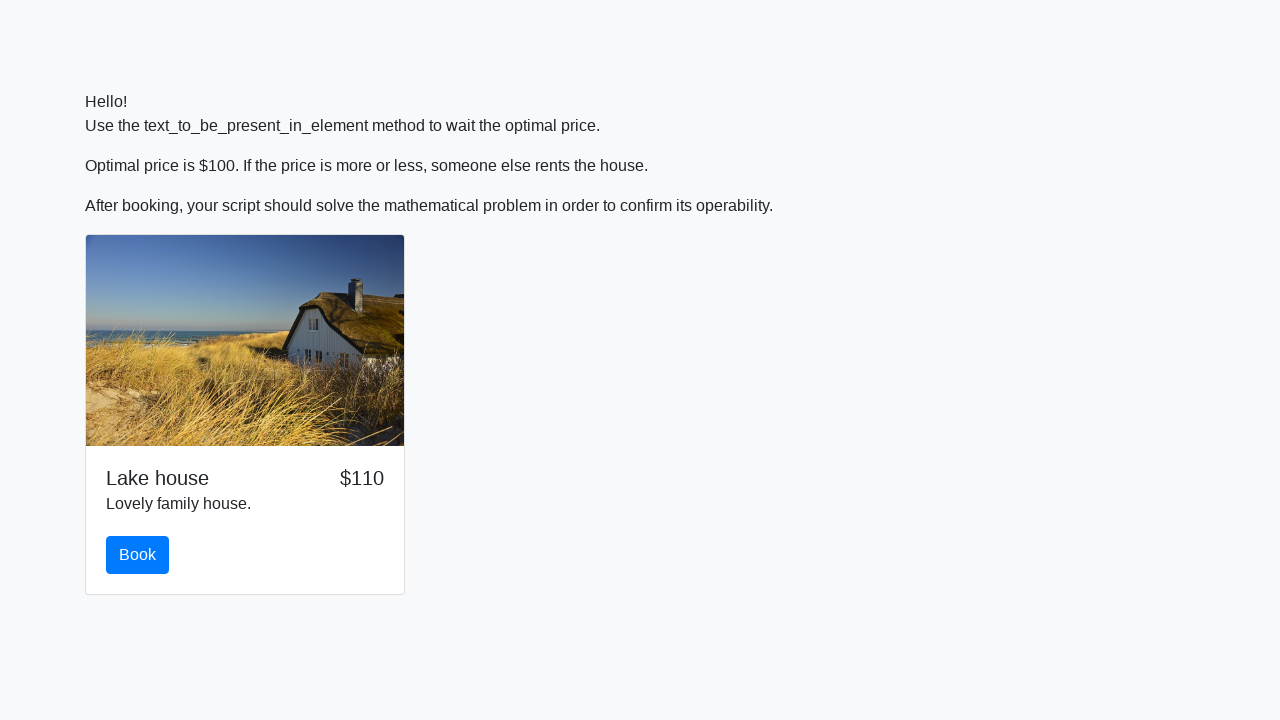